Tests modal window handling by waiting for a modal to appear and clicking the close button

Starting URL: http://the-internet.herokuapp.com/entry_ad

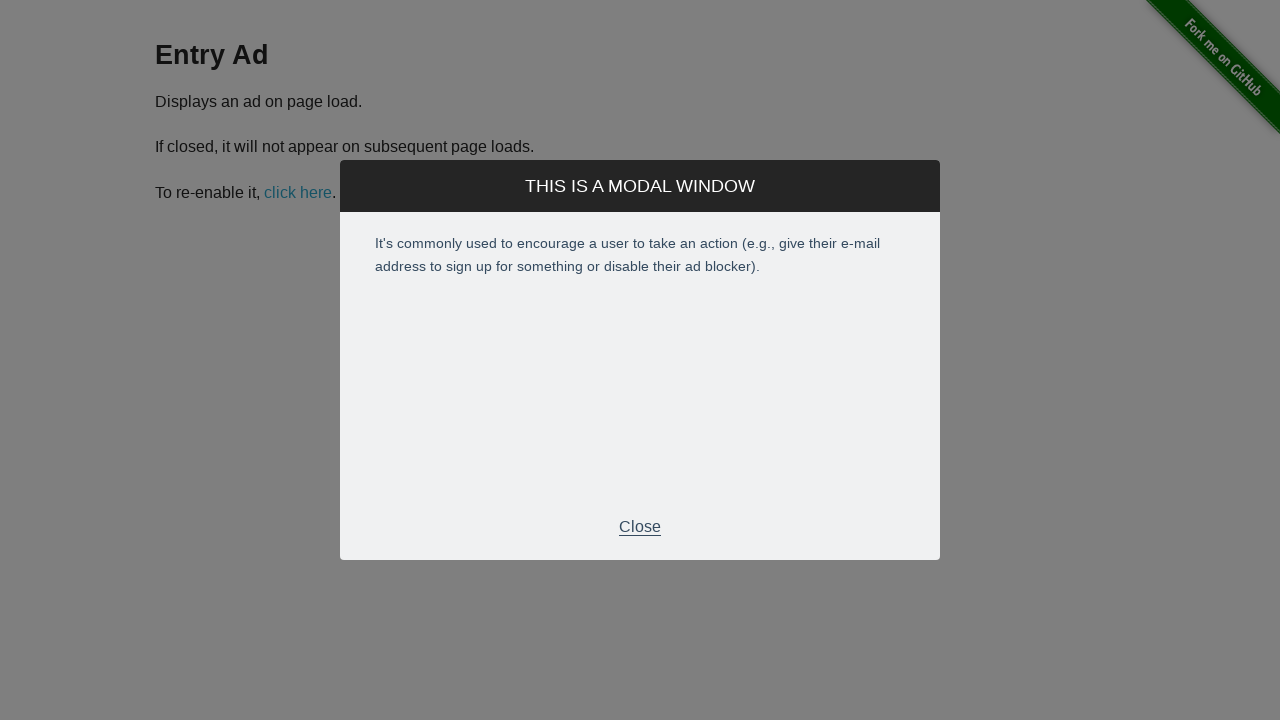

Modal window appeared and became visible
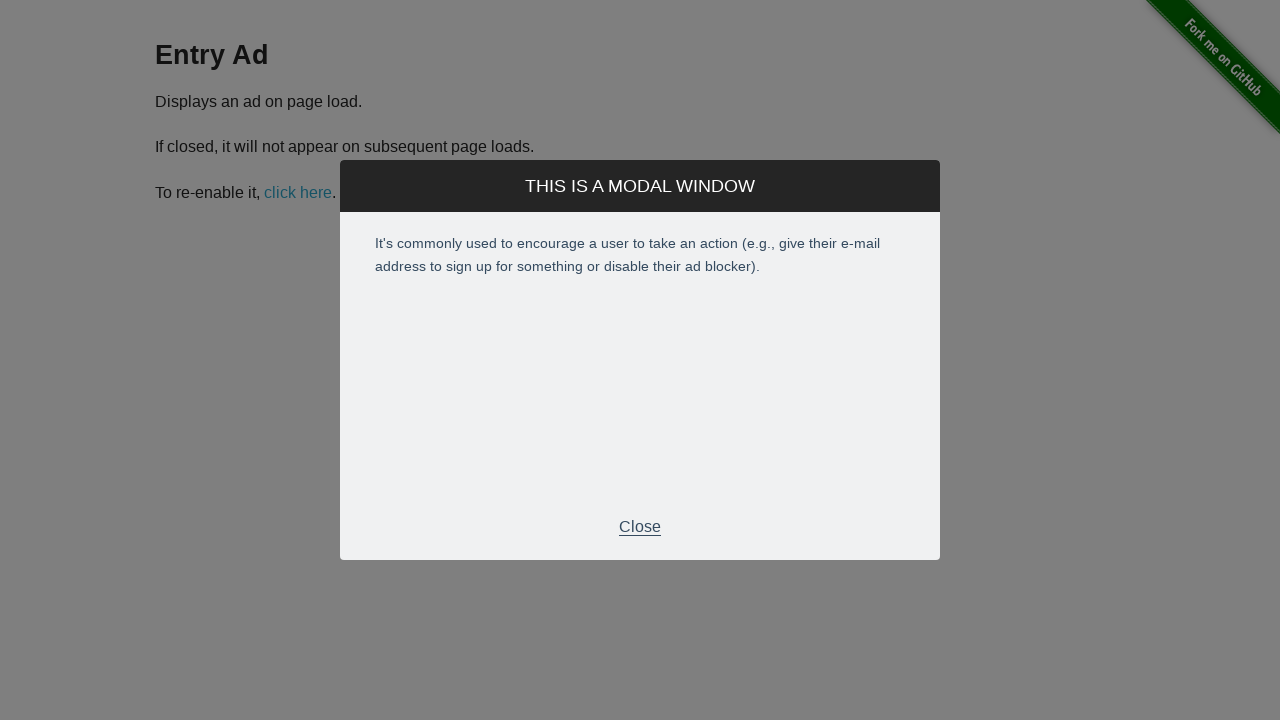

Clicked Close button in modal window at (640, 527) on .modal >> text='Close'
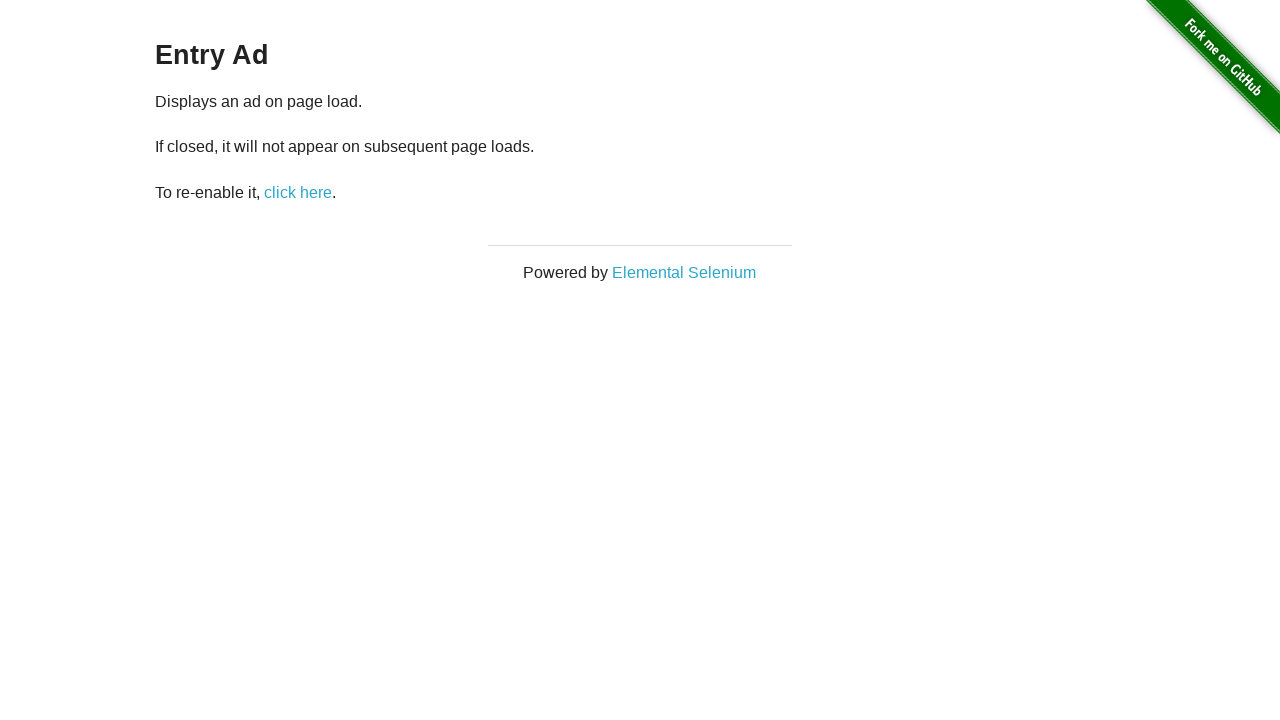

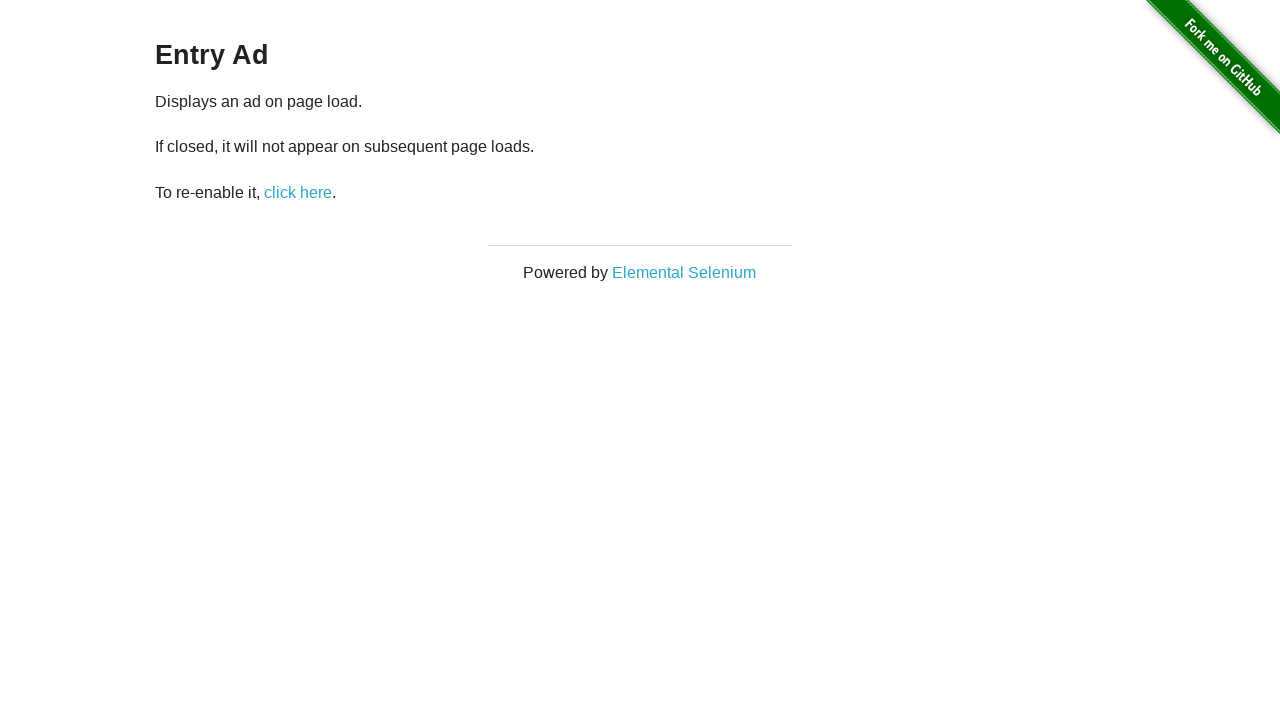